Tests clicking a button with a dynamic ID multiple times to verify buttons can be located by role regardless of changing IDs

Starting URL: http://www.uitestingplayground.com/

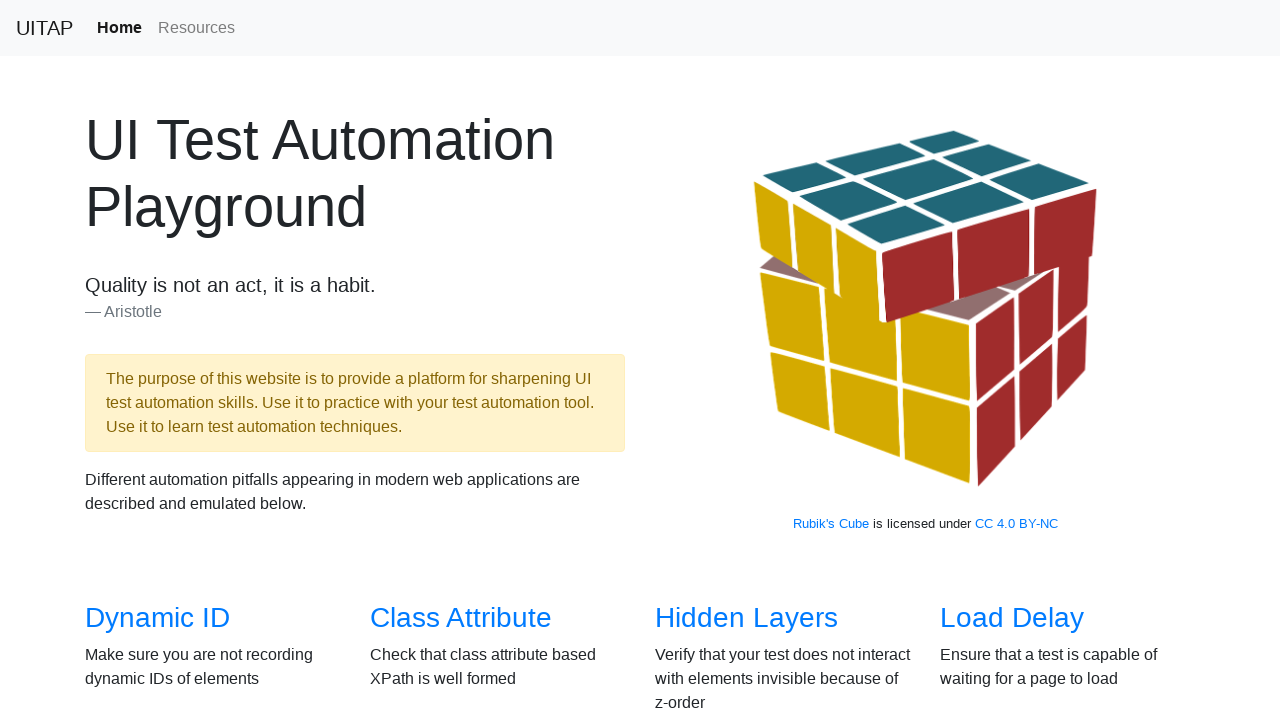

Clicked on Dynamic ID menu item at (158, 618) on a[href='/dynamicid']
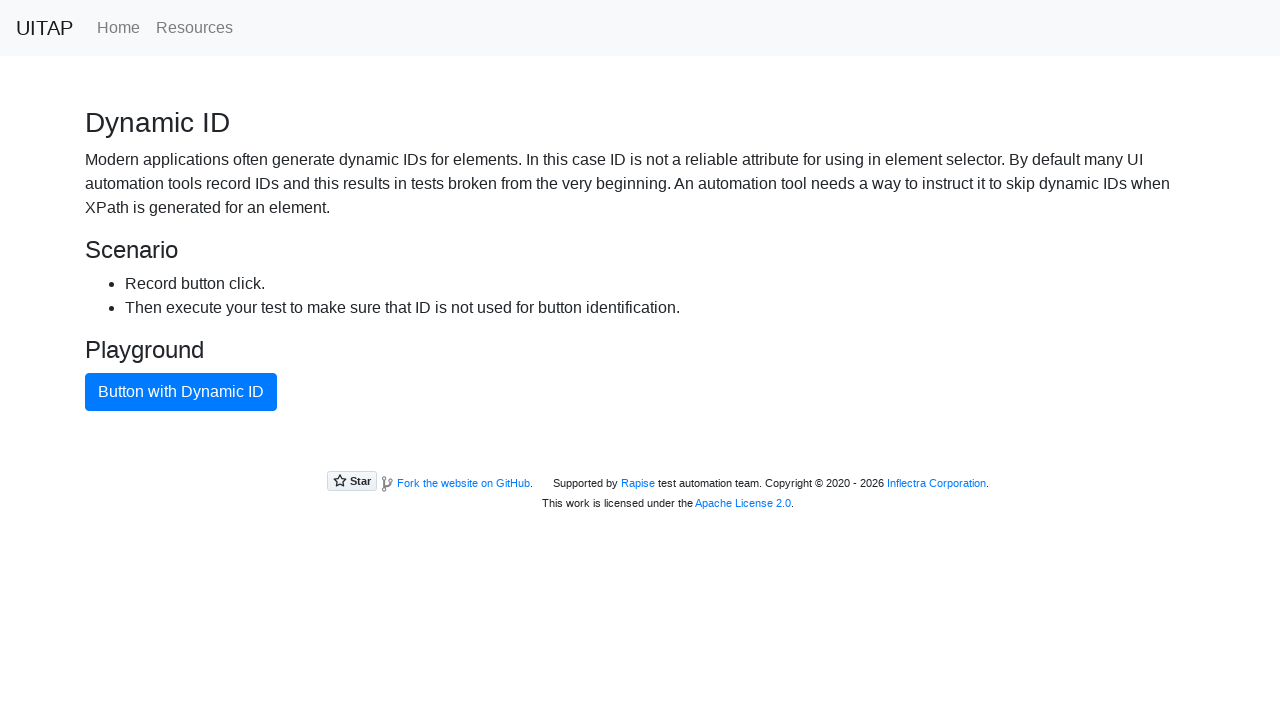

Clicked button with dynamic ID (click 1 of 4) at (181, 392) on button:has-text('Button with Dynamic ID')
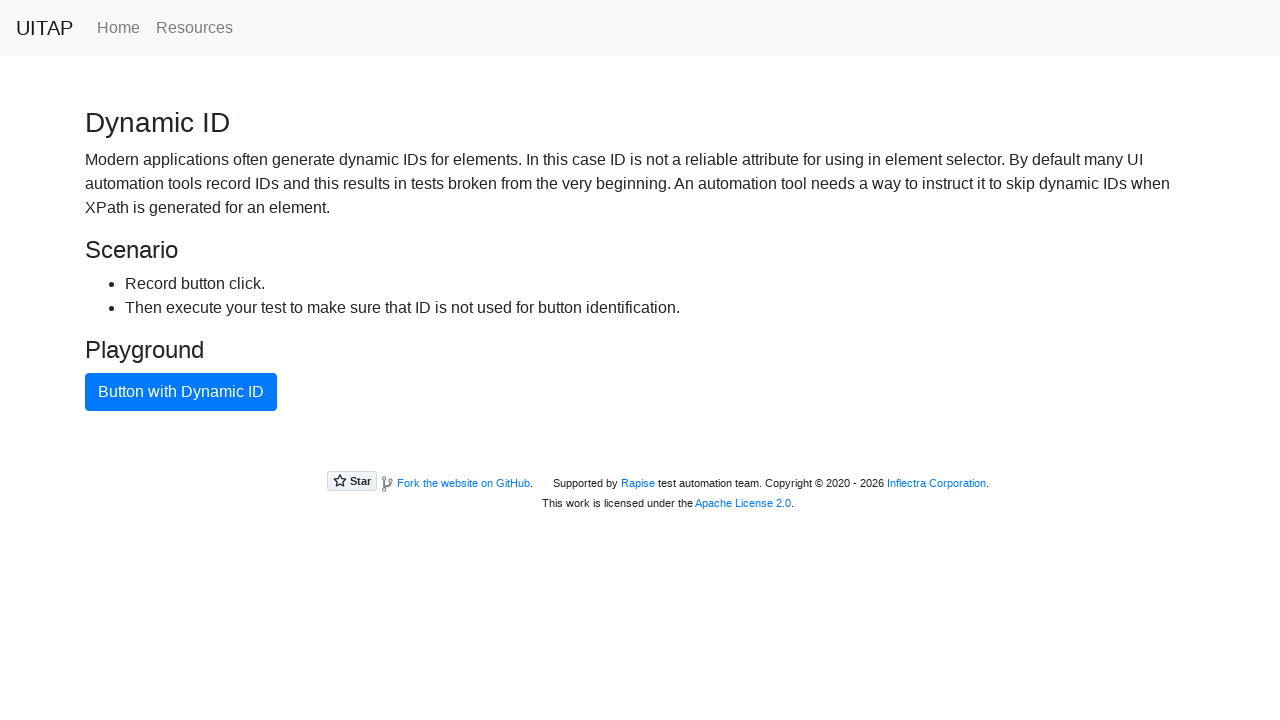

Clicked button with dynamic ID (click 2 of 4) at (181, 392) on button:has-text('Button with Dynamic ID')
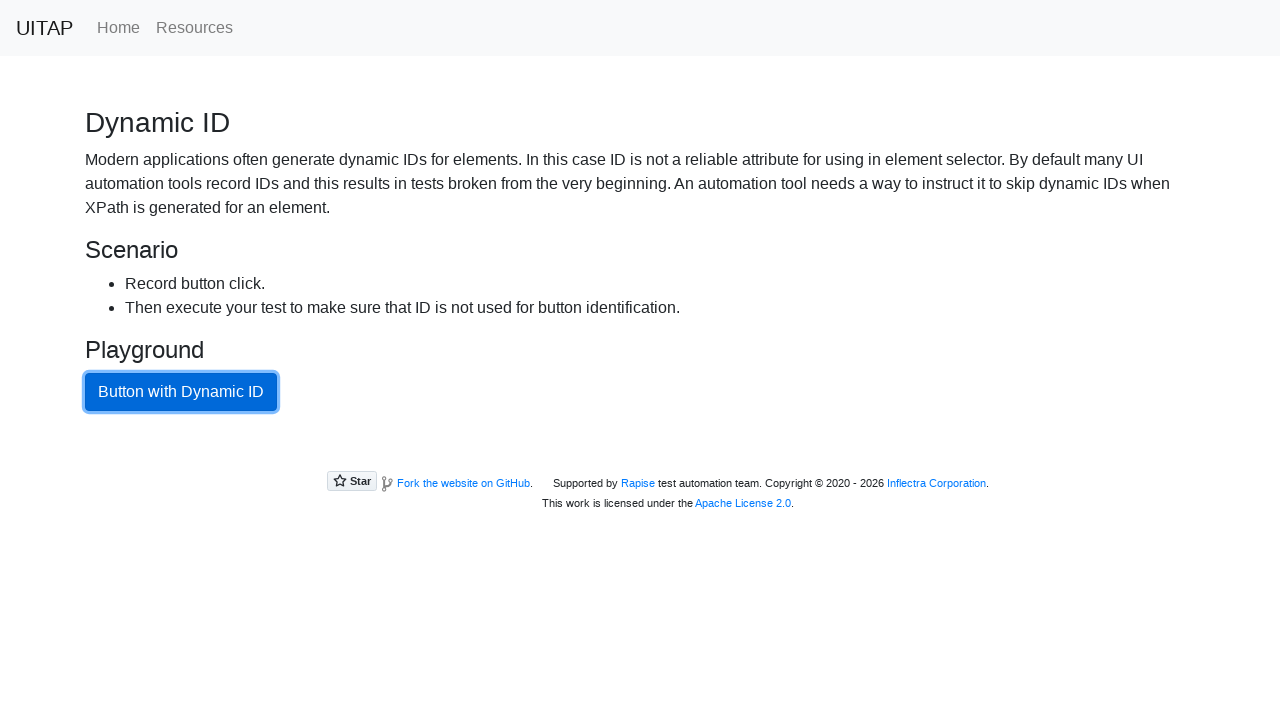

Clicked button with dynamic ID (click 3 of 4) at (181, 392) on button:has-text('Button with Dynamic ID')
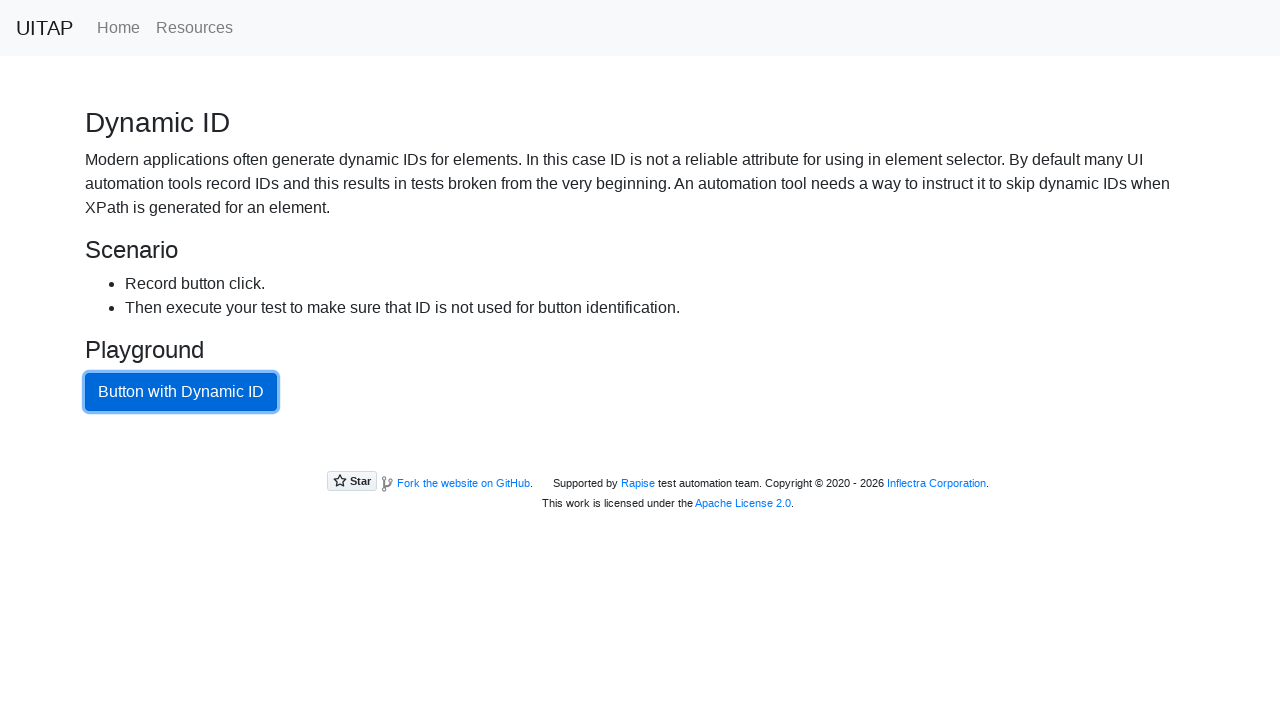

Clicked button with dynamic ID (click 4 of 4) at (181, 392) on button:has-text('Button with Dynamic ID')
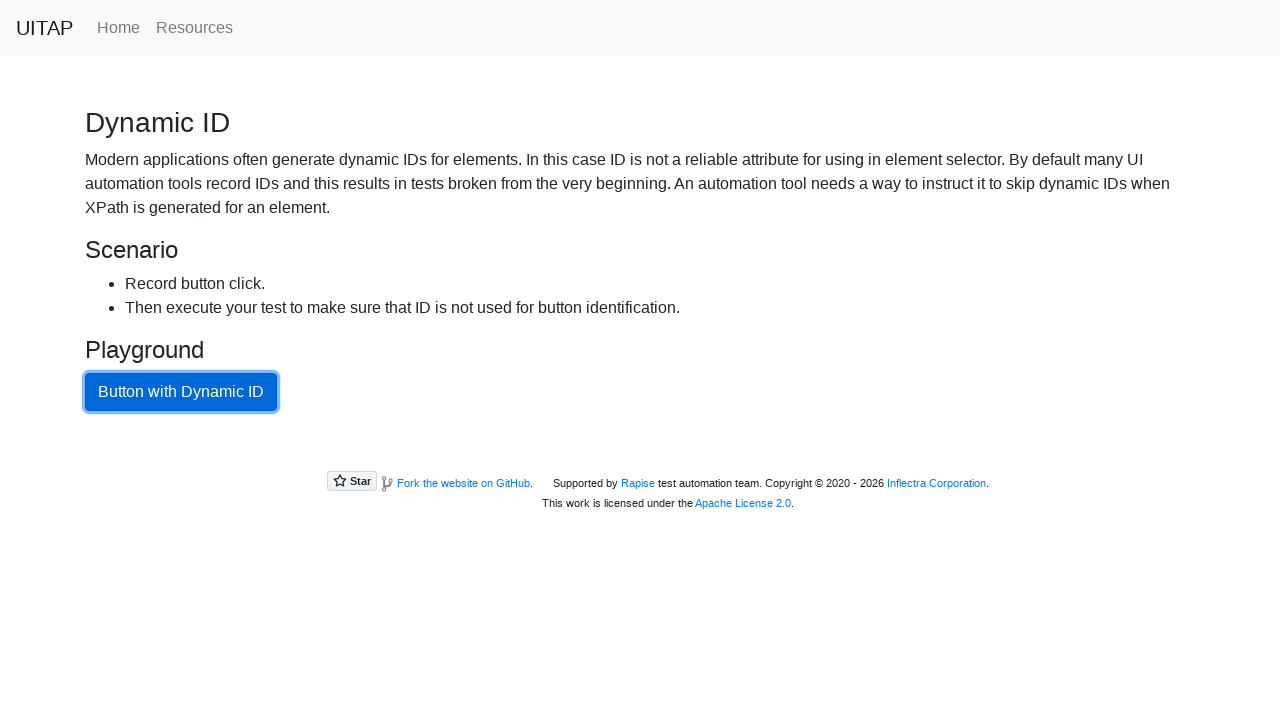

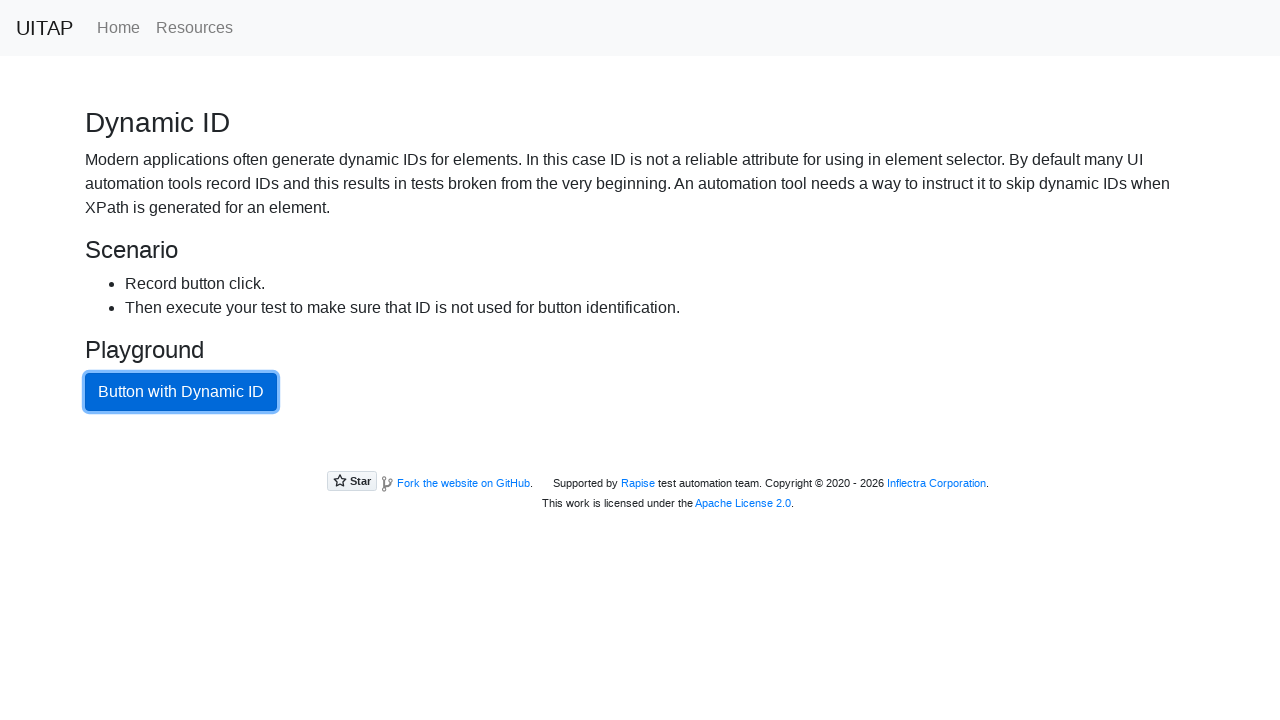